Tests multiple window handling by clicking a link that opens a new window, switching to the child window to verify its content, then switching back to the parent window

Starting URL: http://the-internet.herokuapp.com/

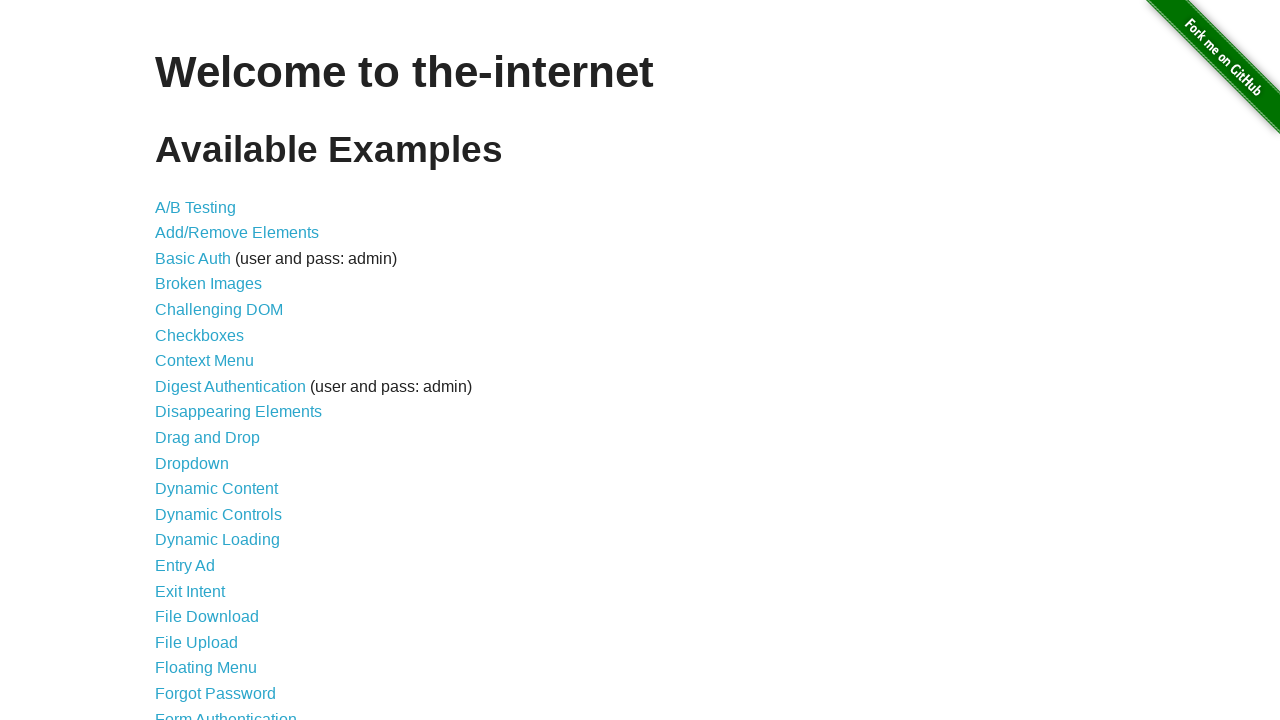

Clicked 'Multiple Windows' link at (218, 369) on text=Multiple Windows
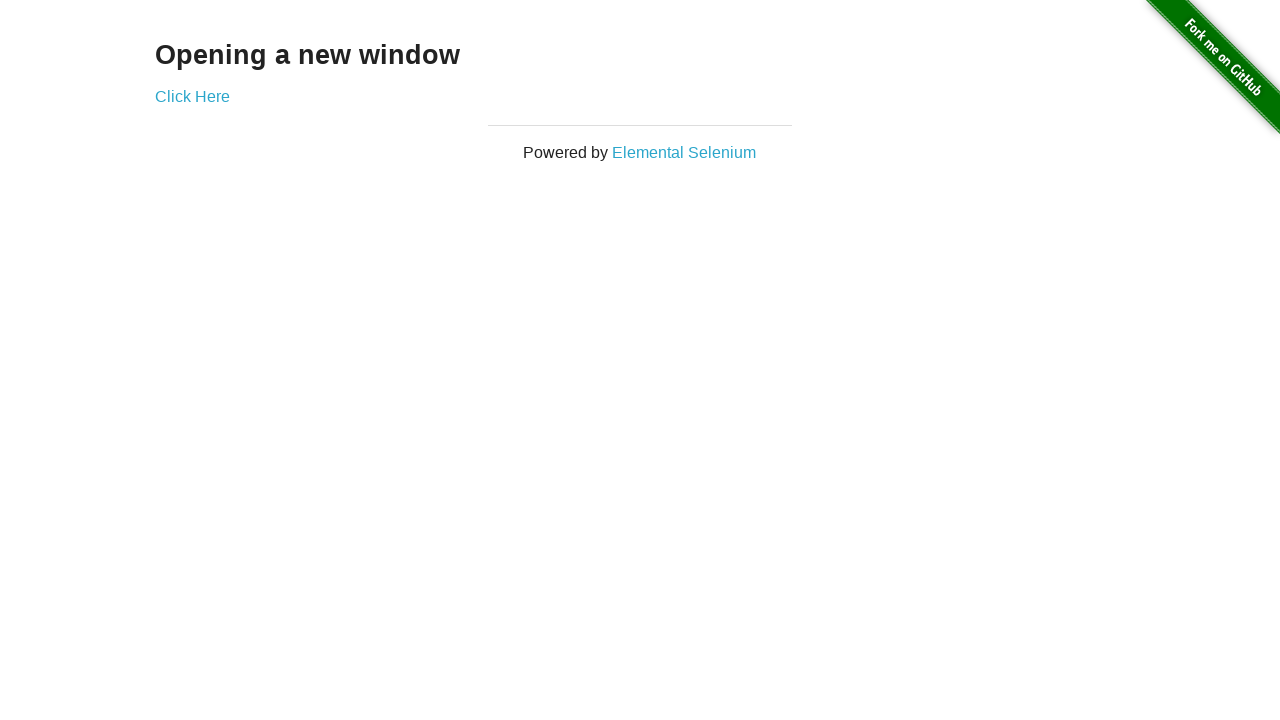

Clicked 'Click Here' link to open new window at (192, 96) on text=Click Here
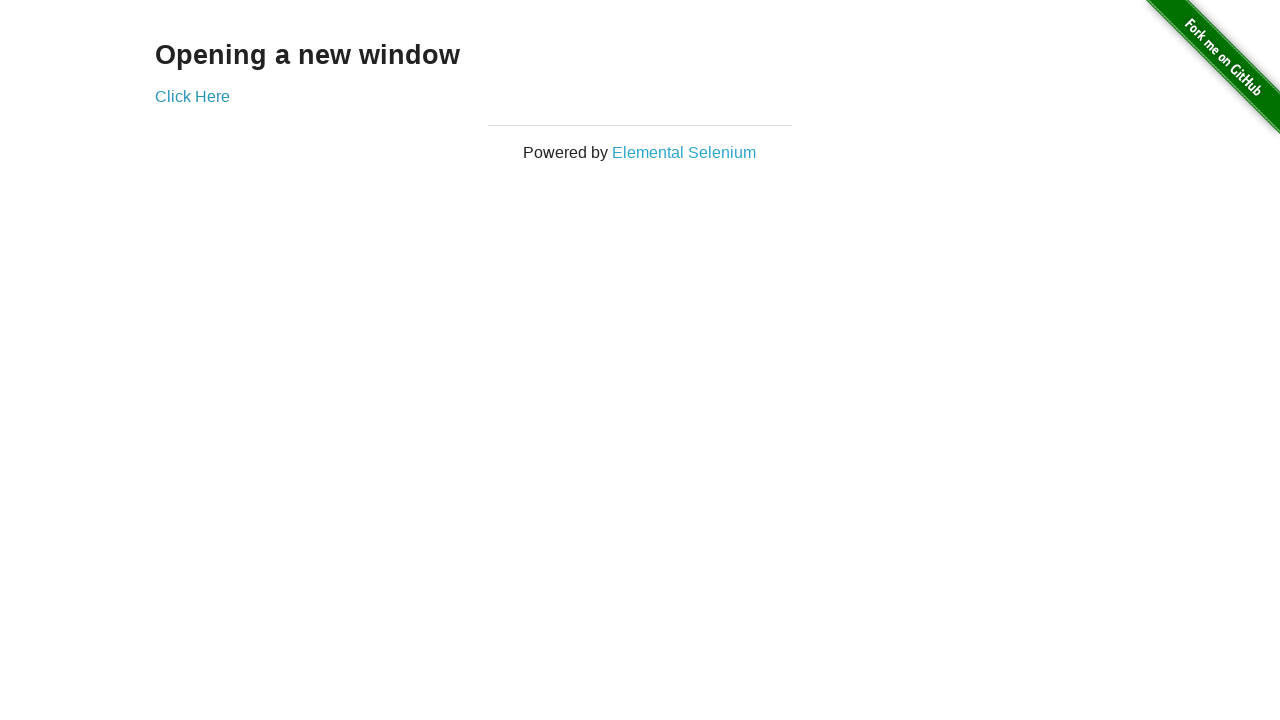

Retrieved child window reference
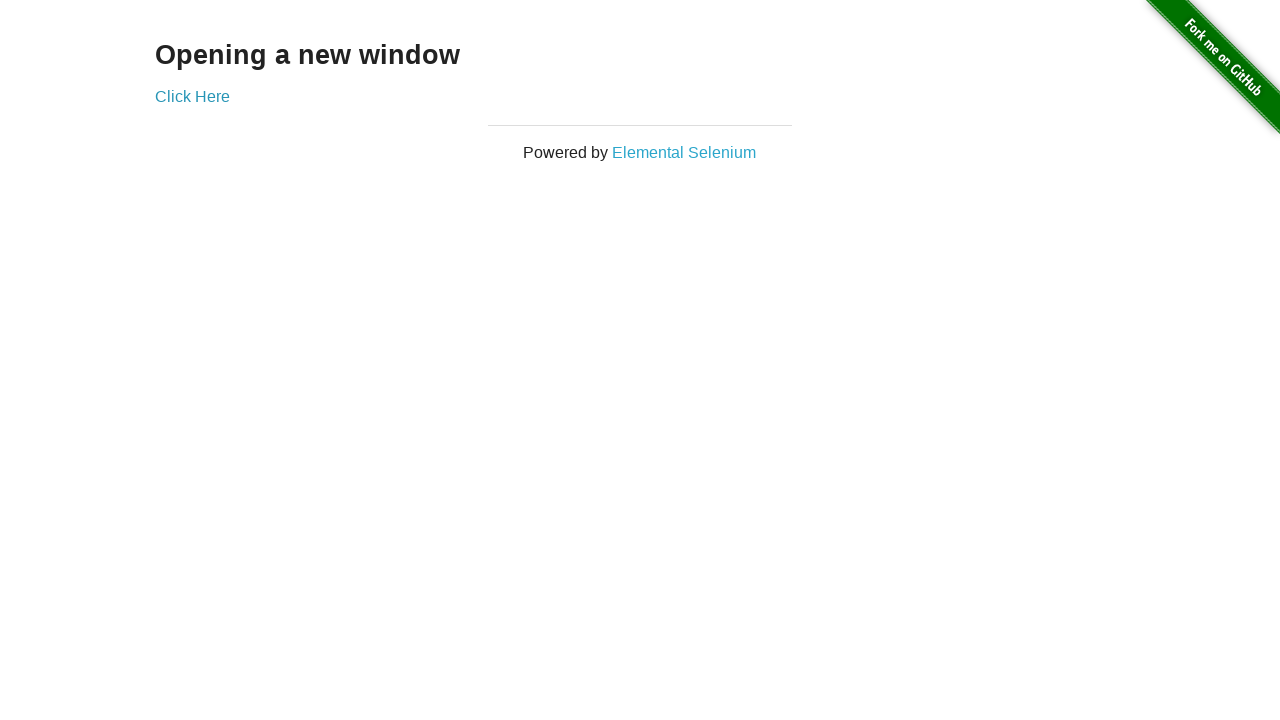

Child window loaded and h3 element found
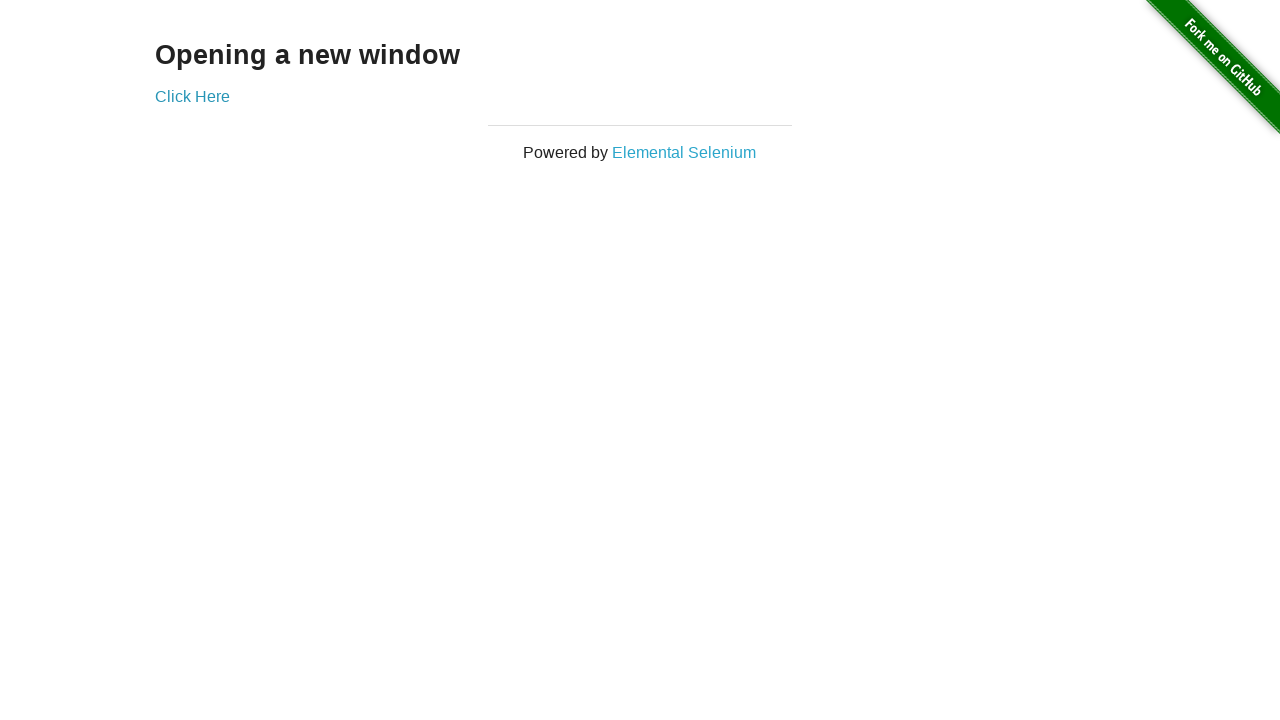

Retrieved child window h3 text: 'New Window'
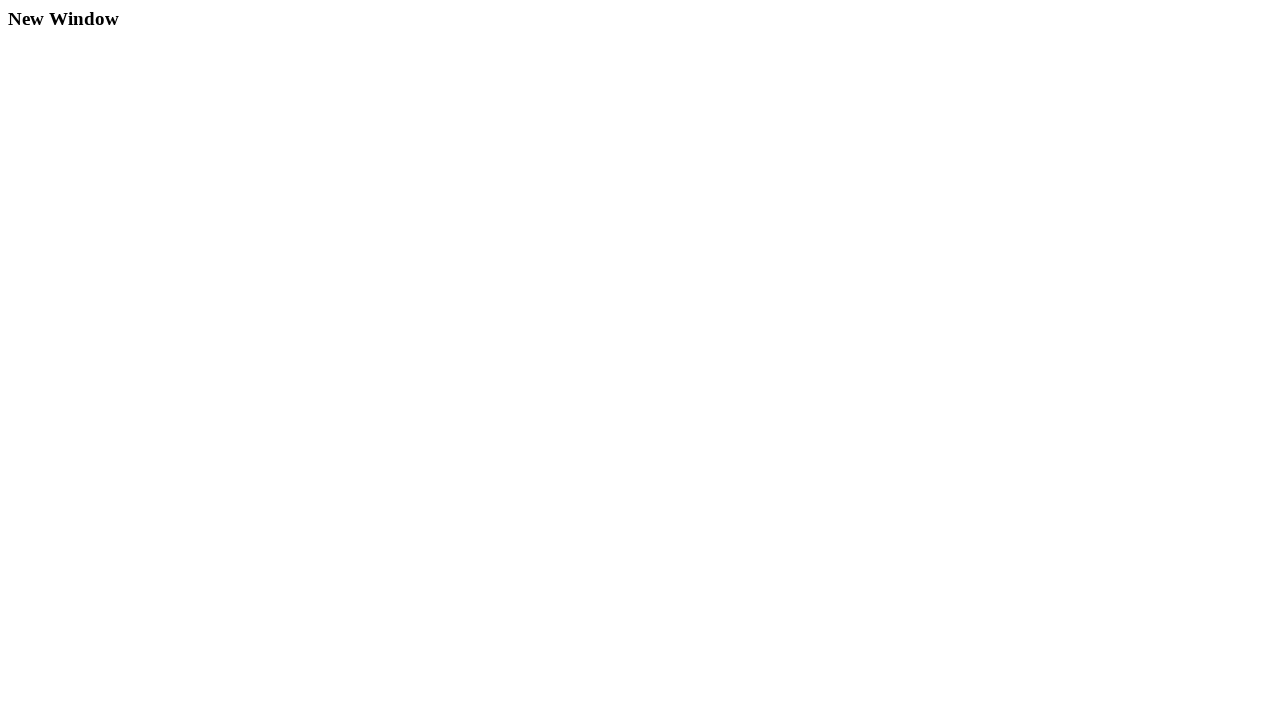

Printed child window content
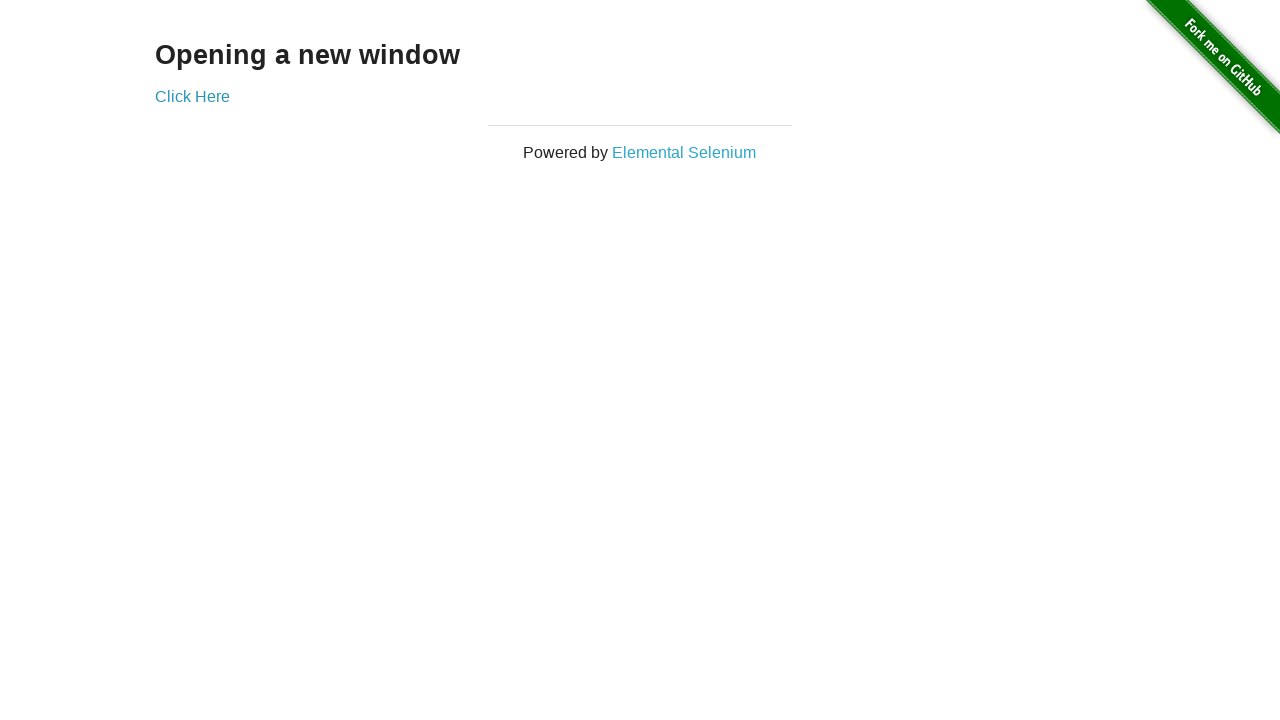

Retrieved parent window h3 text: 'Opening a new window'
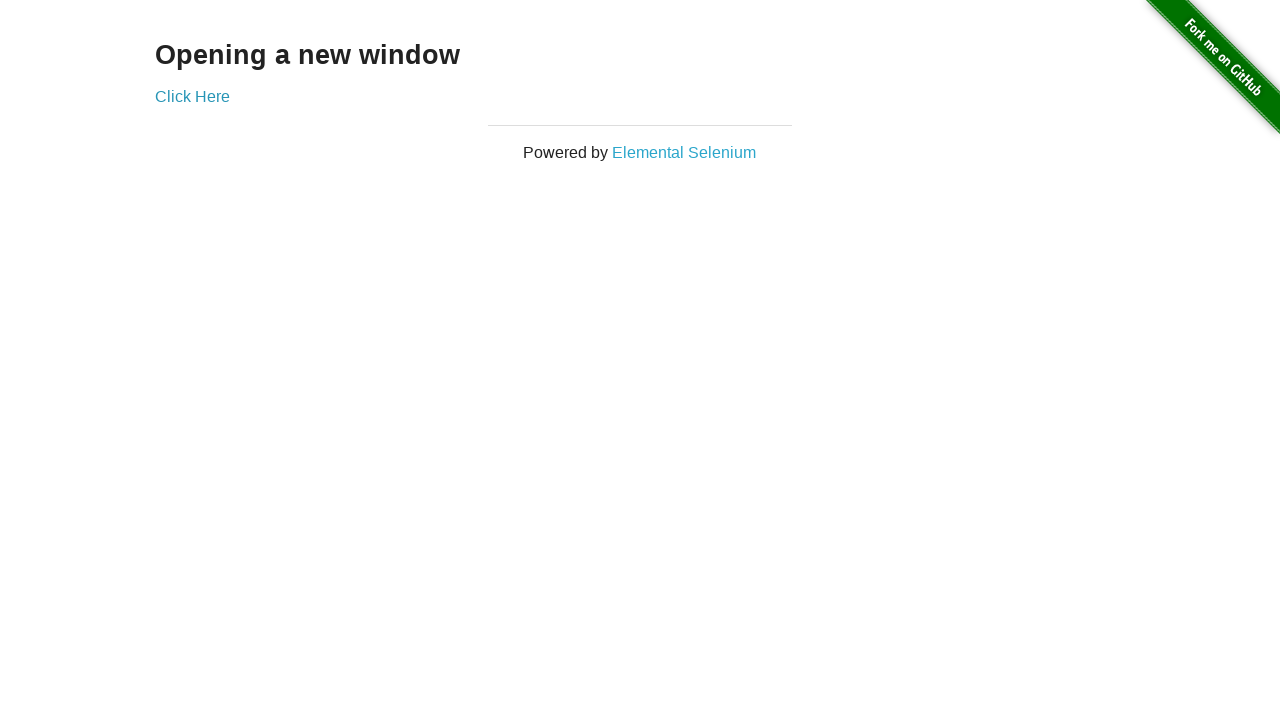

Printed parent window content
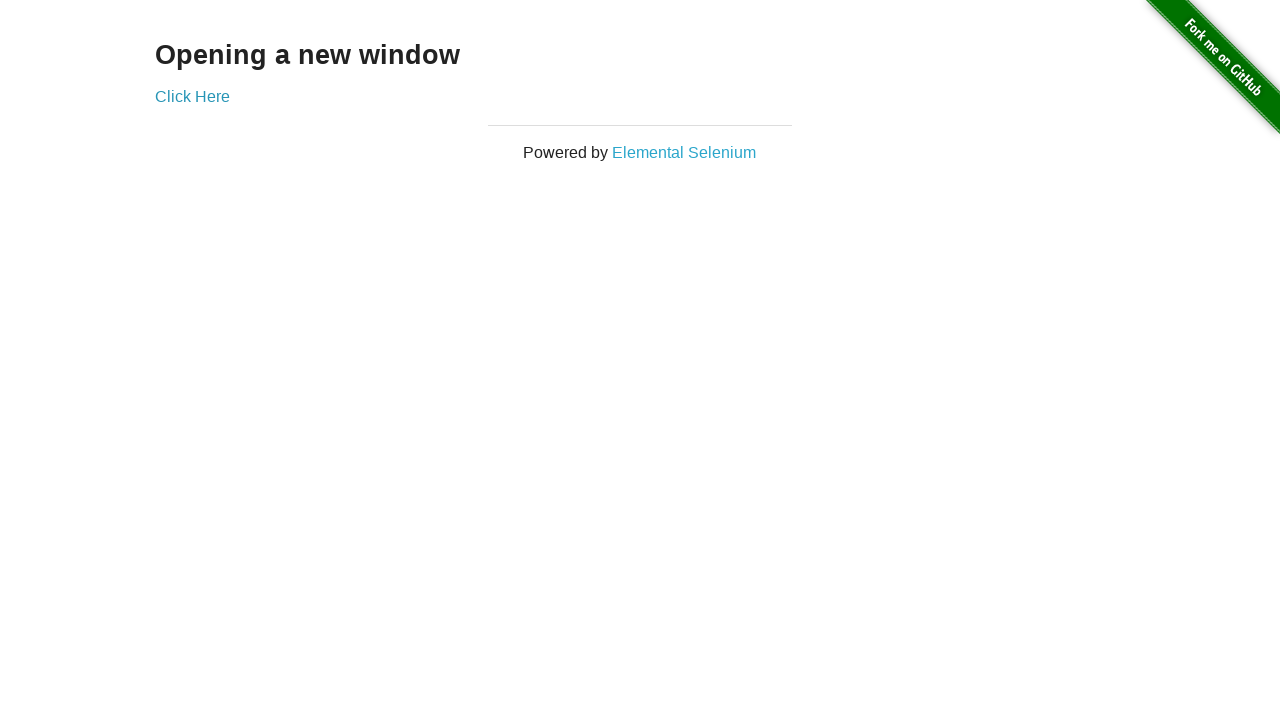

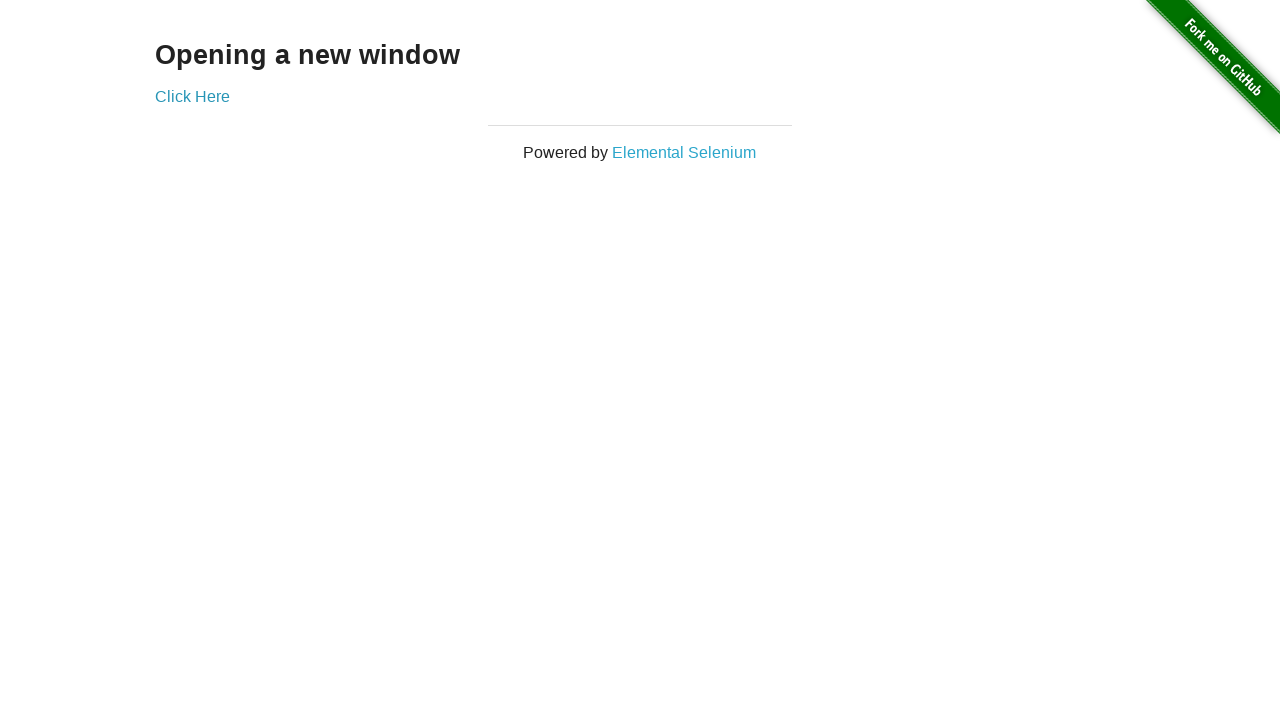